Tests a registration form by filling in personal details (first name, last name, address, email, phone), selecting hobbies checkboxes, choosing a language from a dropdown, and selecting a skill from a select element.

Starting URL: https://demo.automationtesting.in/Register.html

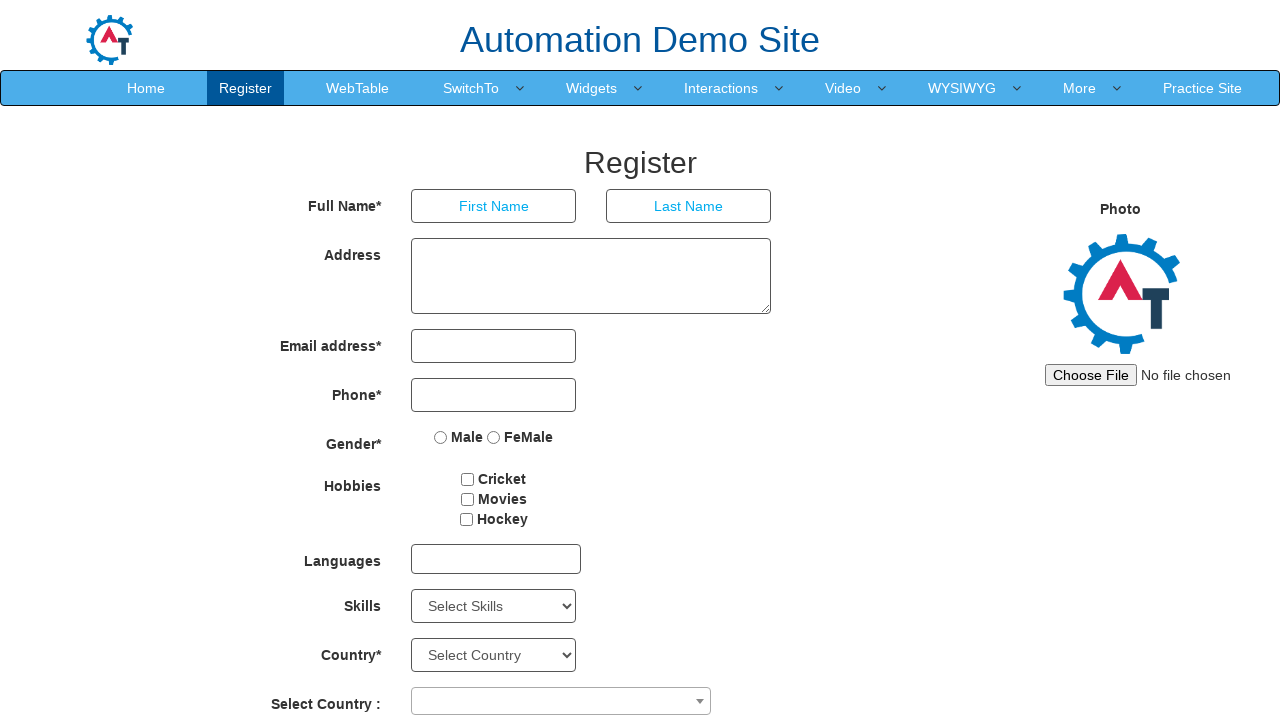

Filled first name field with 'Shraddha' on input[ng-model='FirstName']
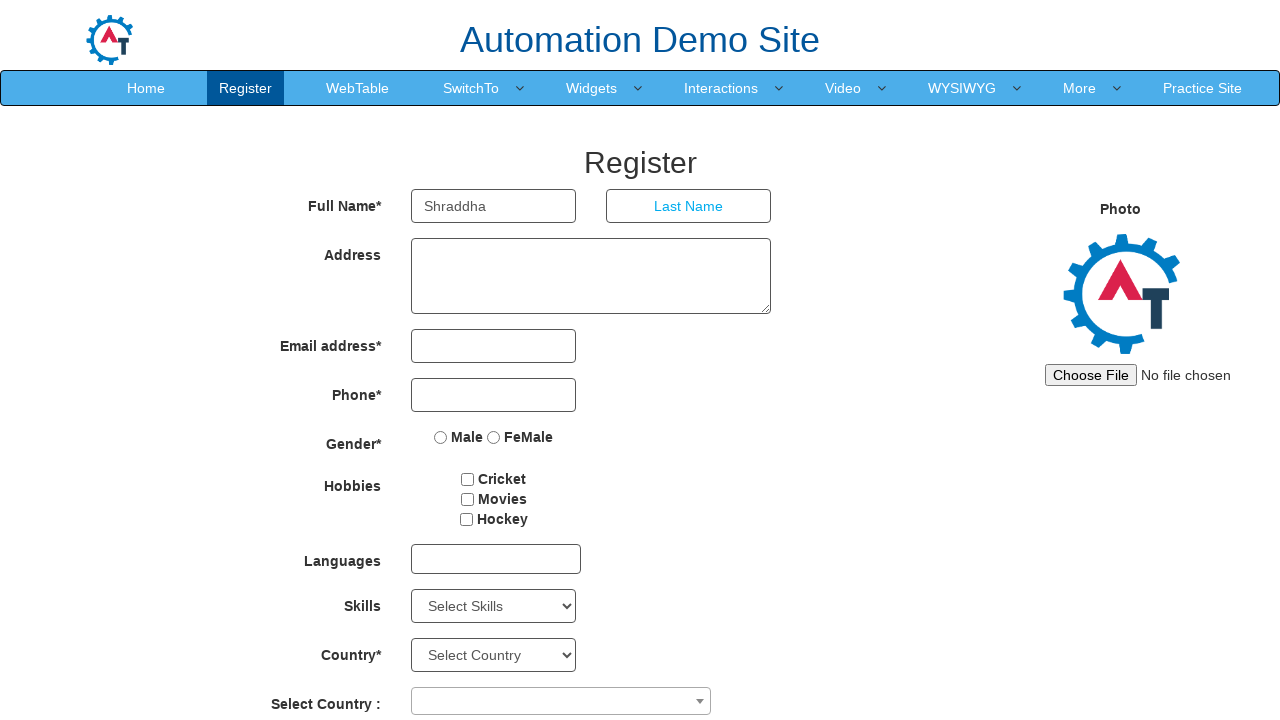

Filled last name field with 'Yadav' on input[ng-model='LastName']
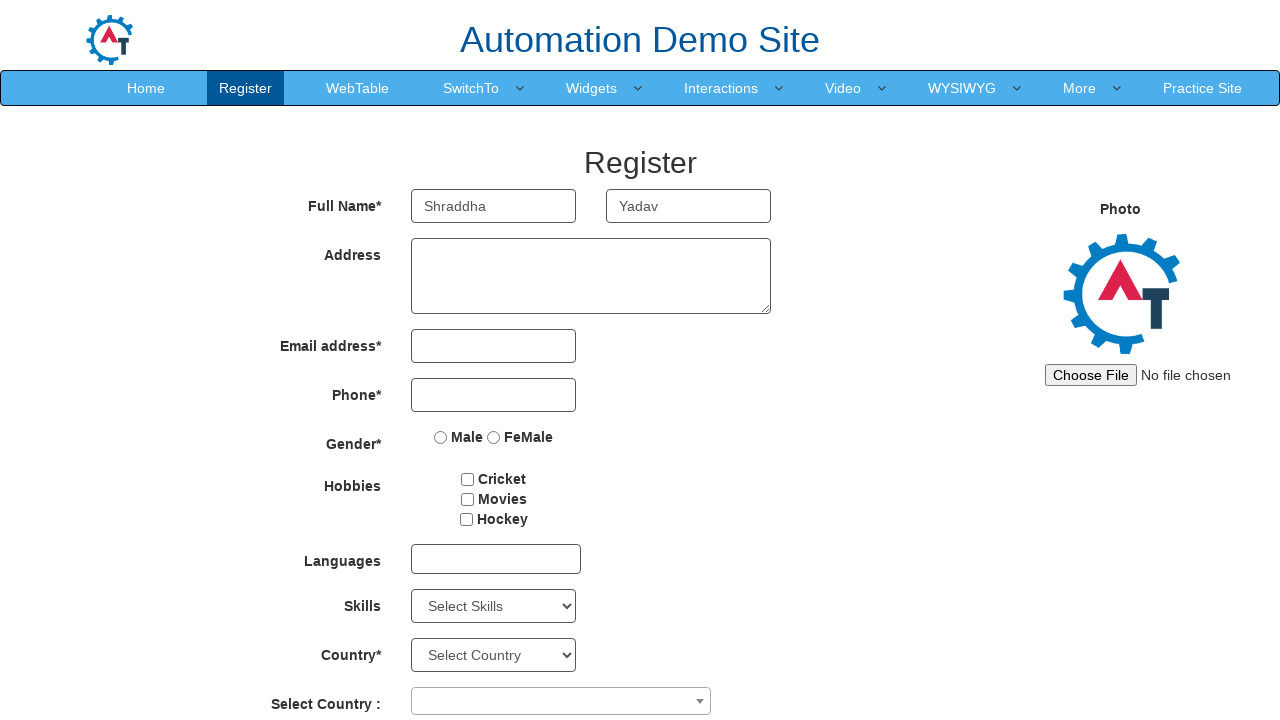

Filled address field with 'Pimpri Gaon Soundarya Colony' on textarea[ng-model='Adress']
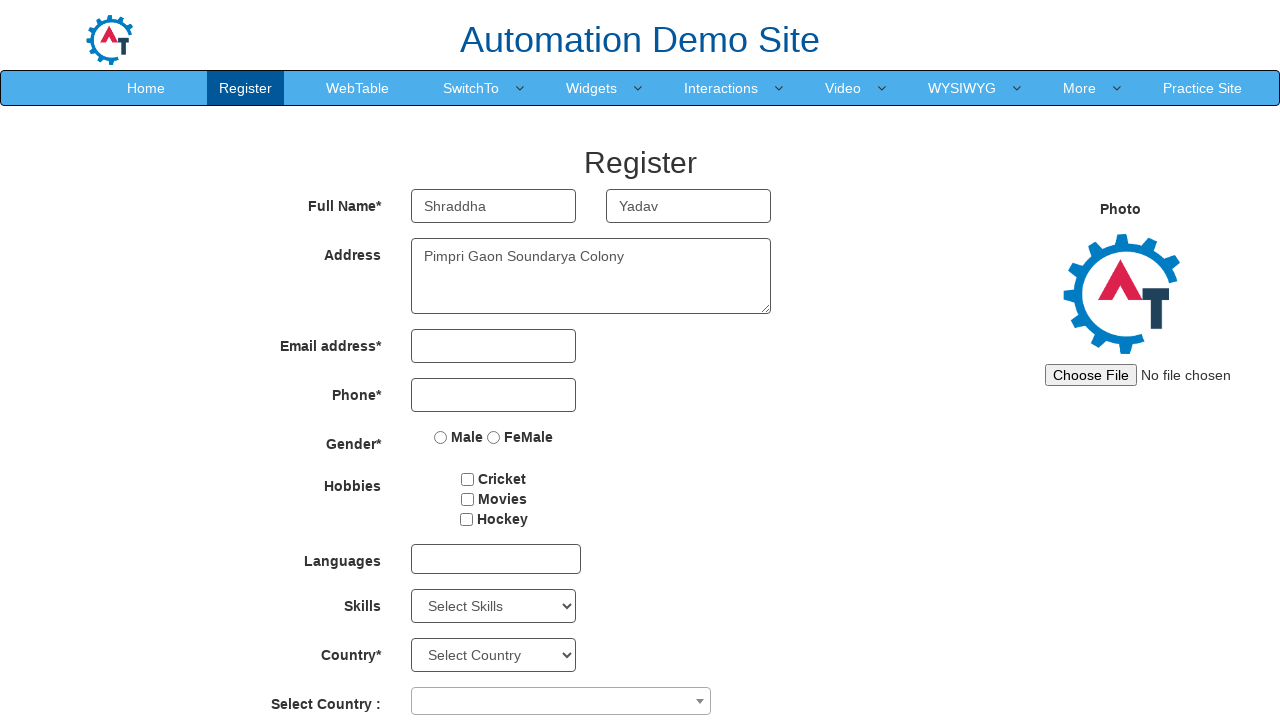

Filled email field with 'shrayayadav1120@gmail.com' on input[ng-model='EmailAdress']
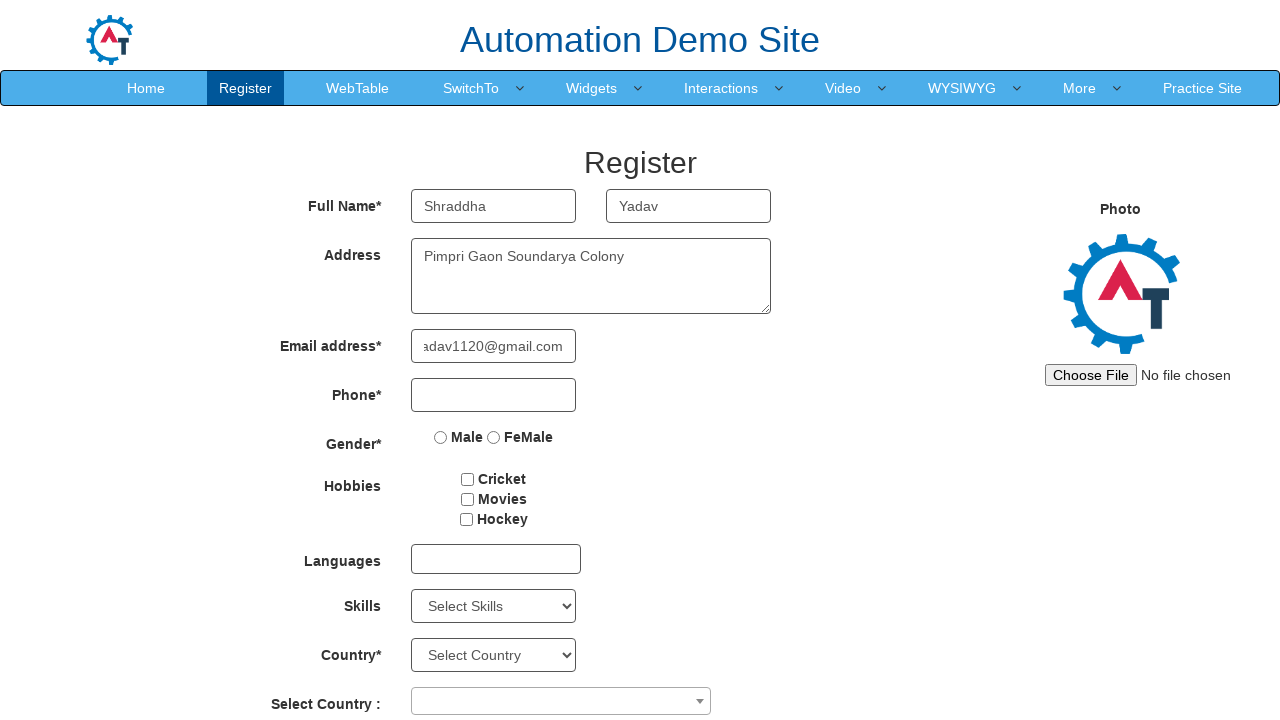

Filled phone number field with '7410170703' on input[ng-model='Phone']
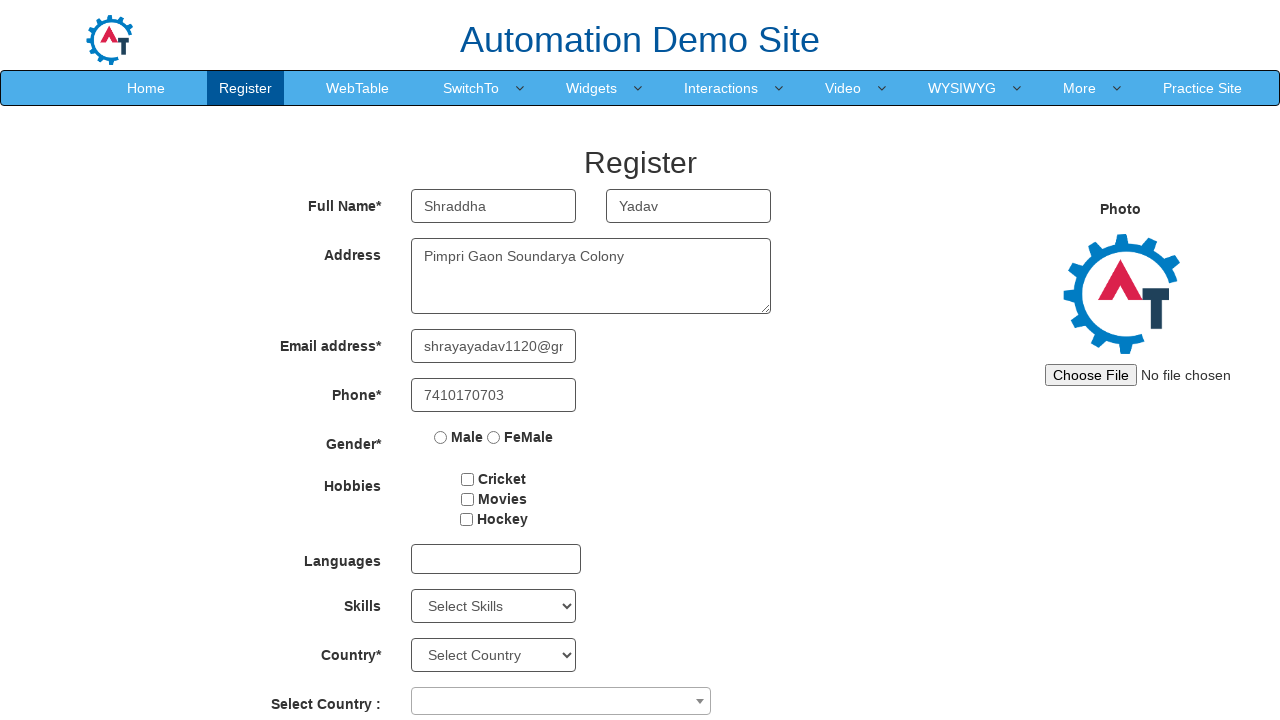

Selected Female gender option at (494, 437) on input[value='FeMale']
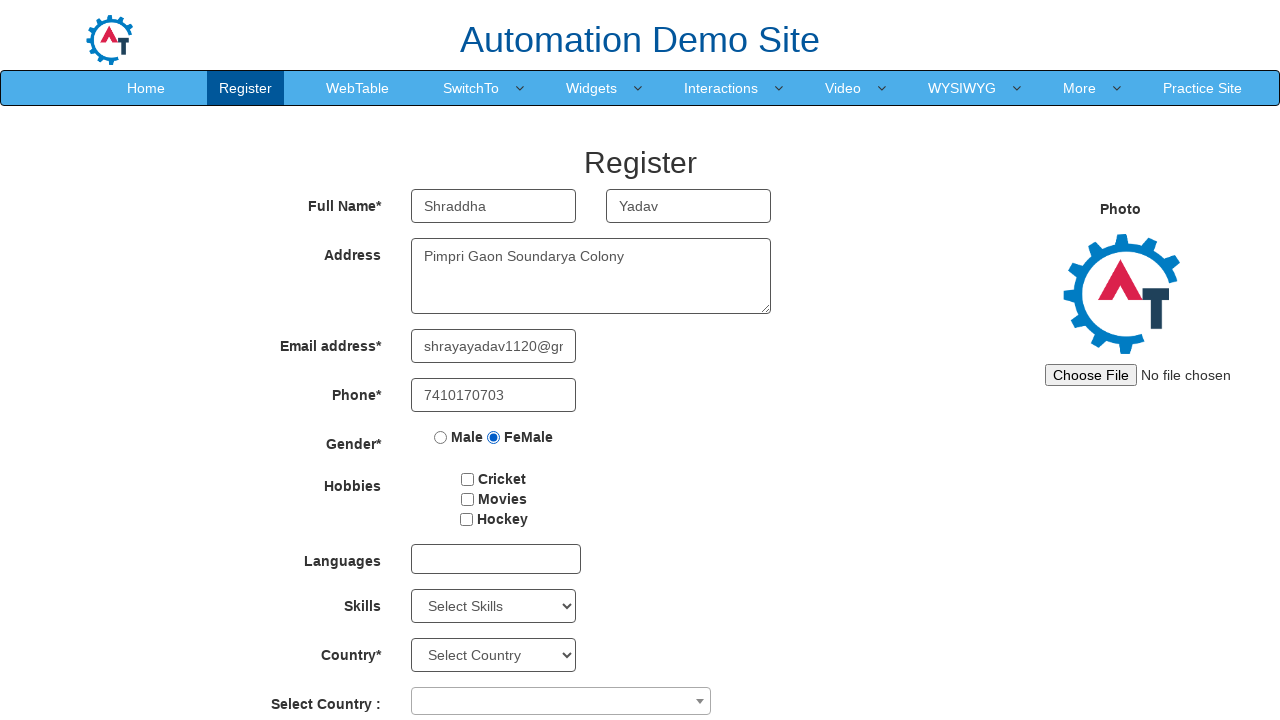

Selected Cricket hobby checkbox at (468, 479) on #checkbox1
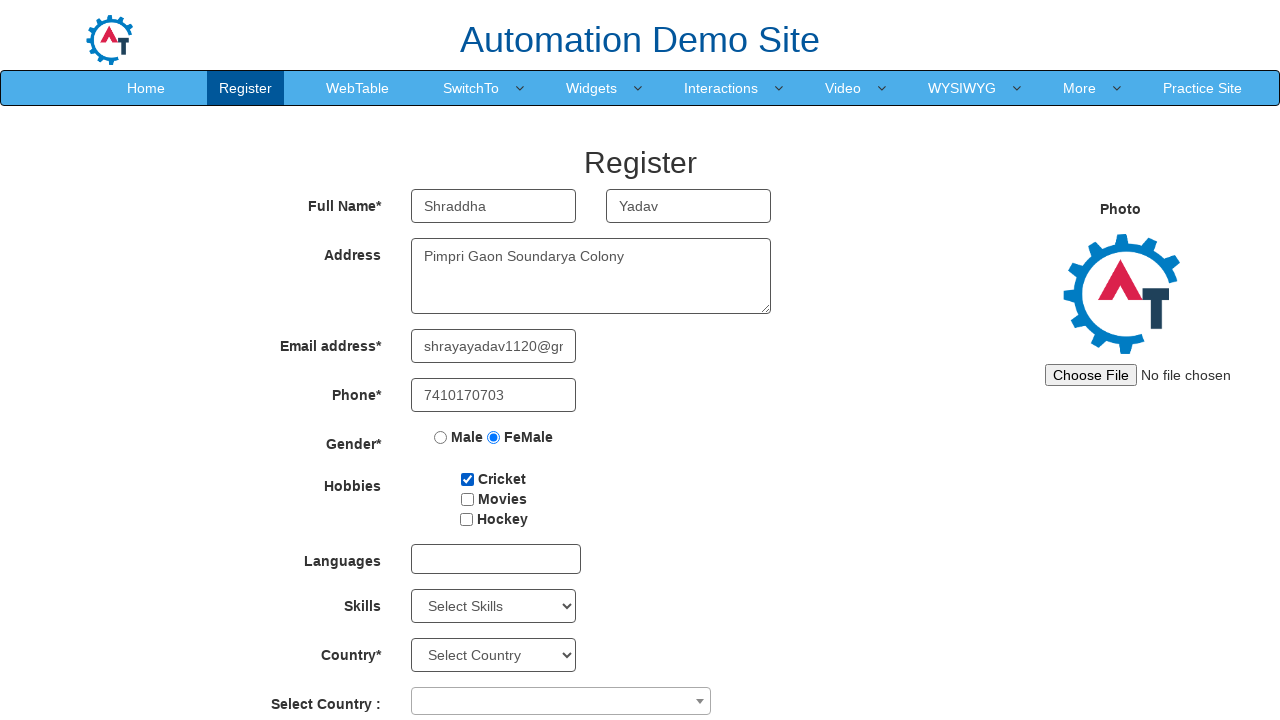

Selected Movies hobby checkbox at (467, 499) on #checkbox2
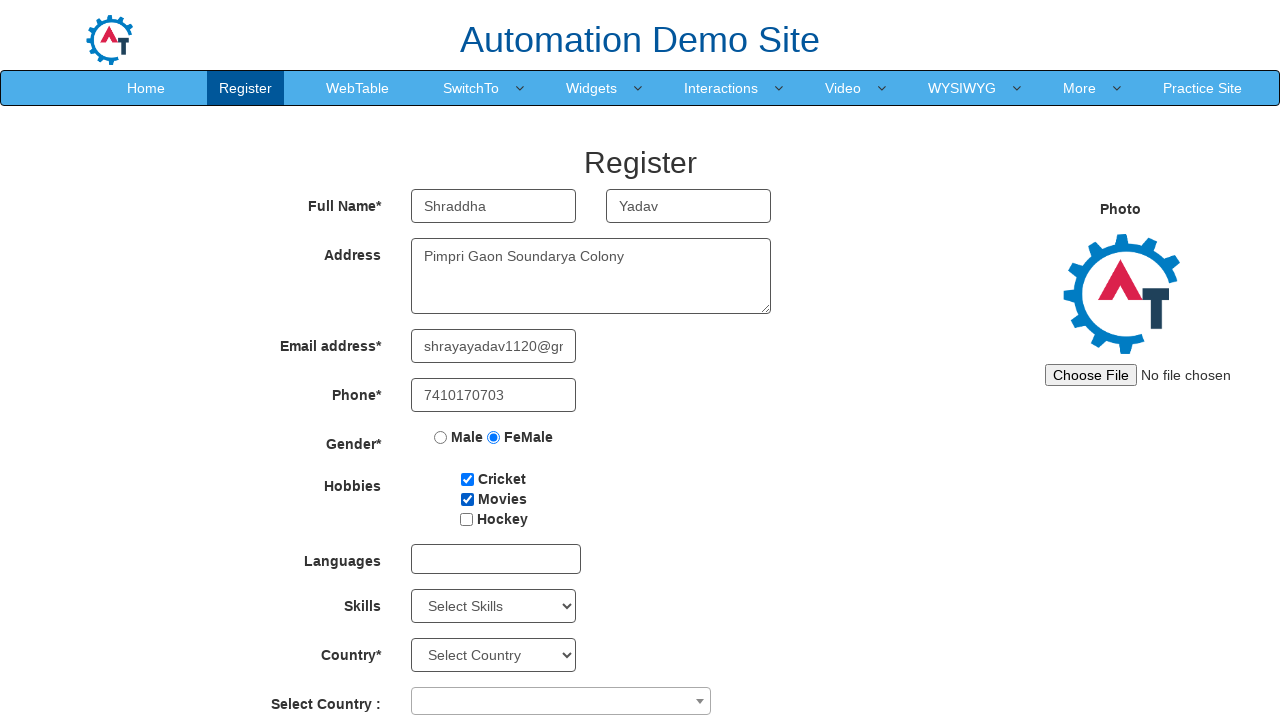

Clicked on language dropdown to open options at (496, 559) on #msdd
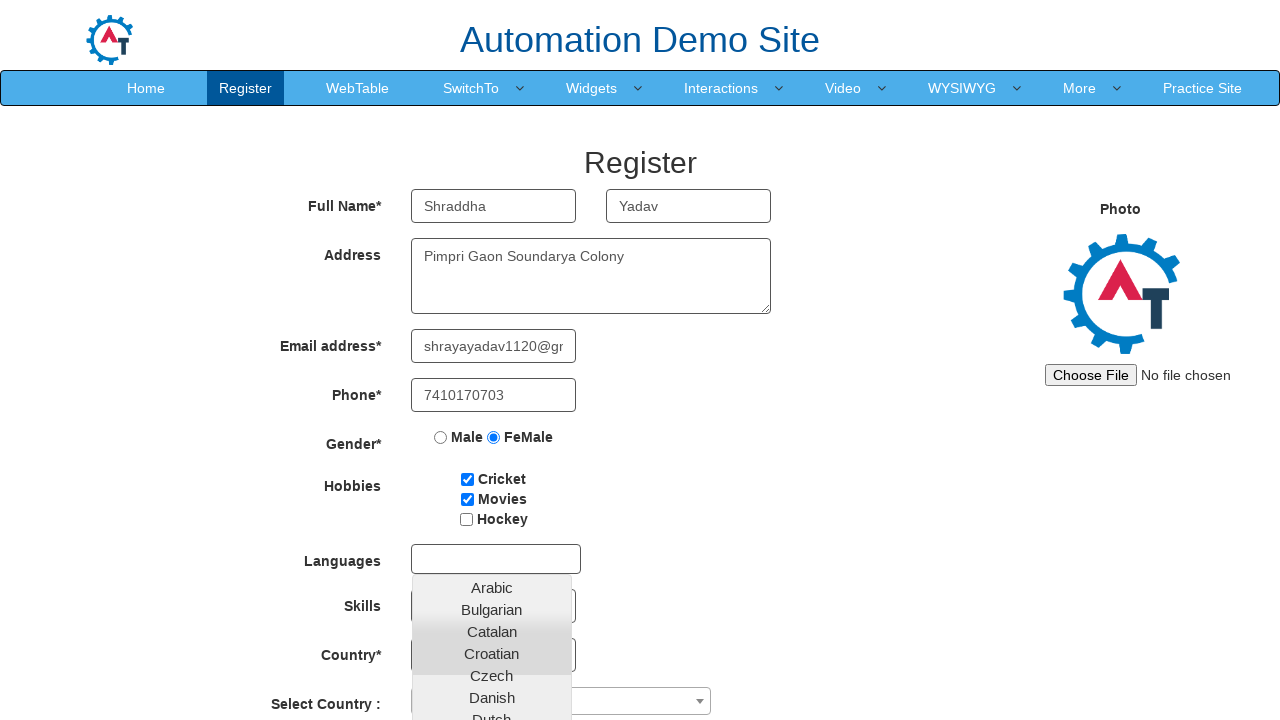

Language dropdown options loaded
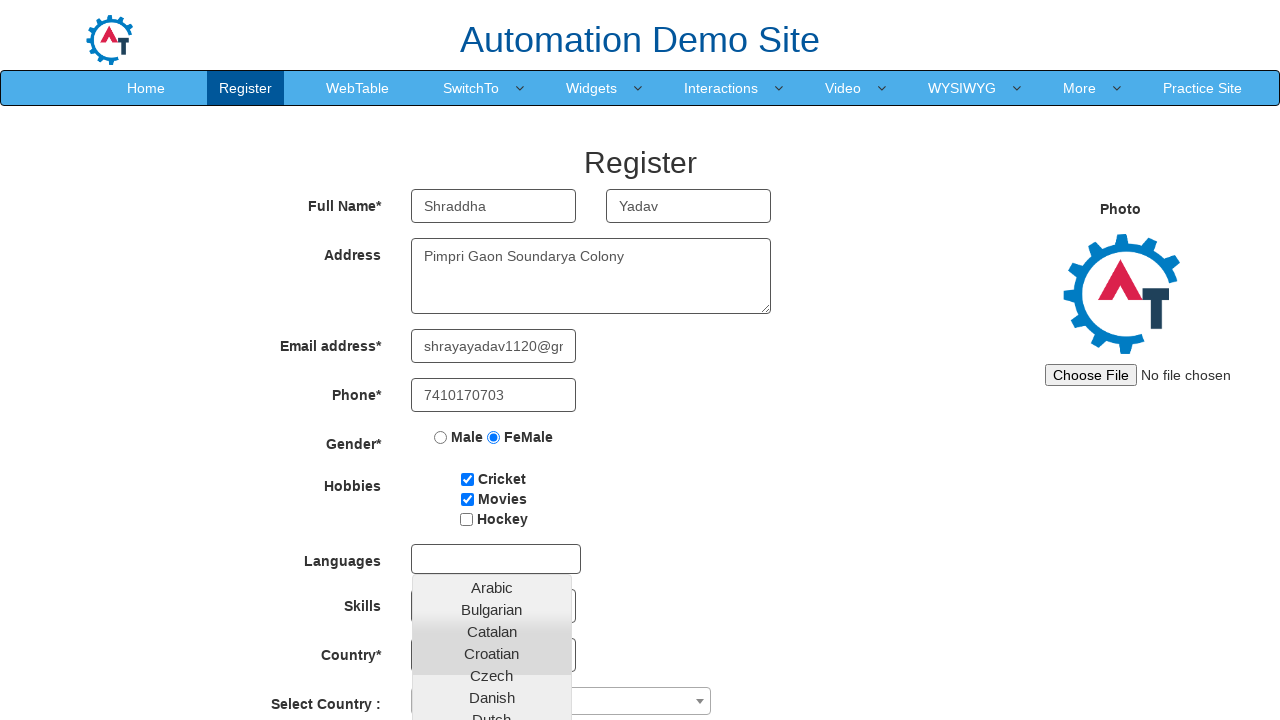

Selected English from language dropdown at (492, 458) on (//ul[contains(@class,'ui-autoco')]//li)[8]
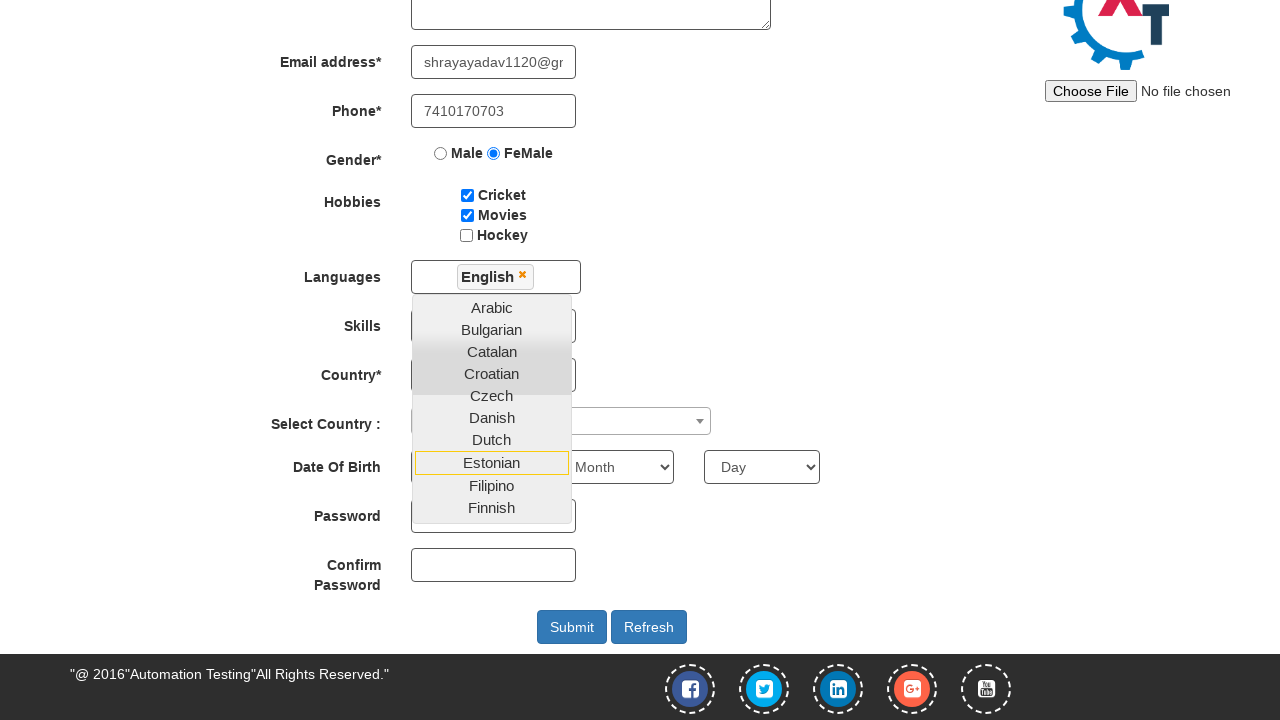

Selected Software from skills dropdown on #Skills
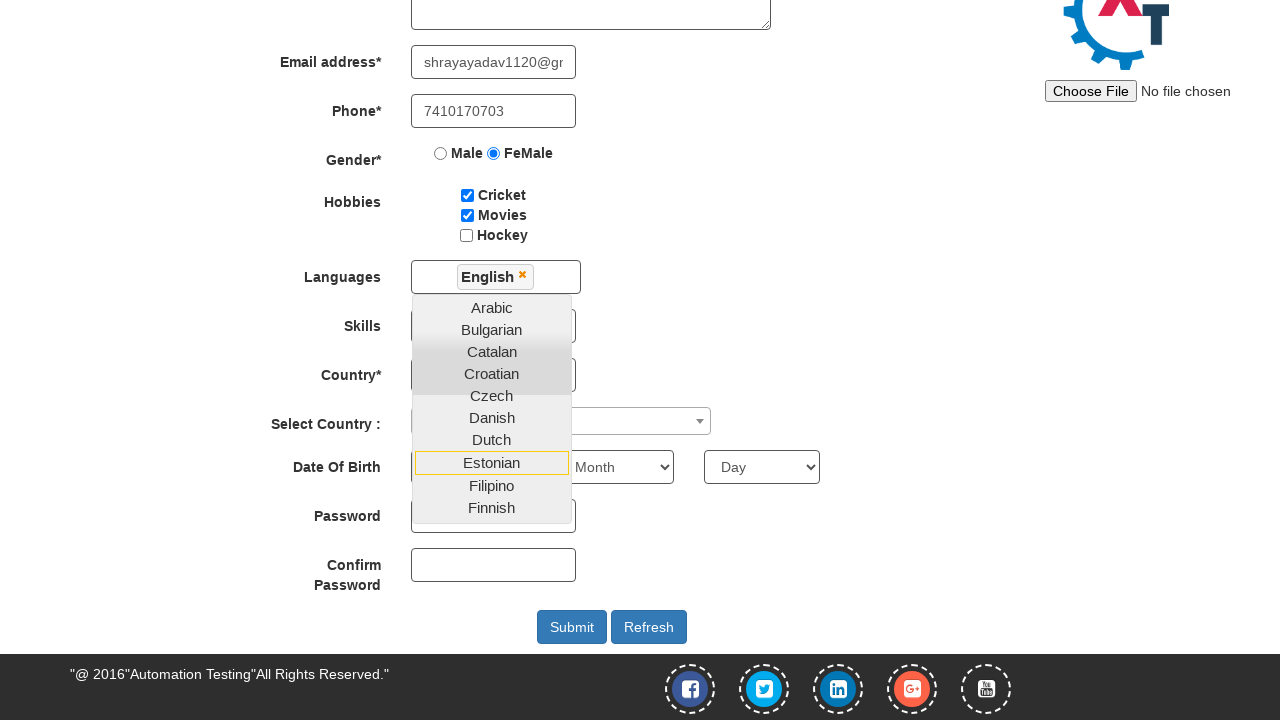

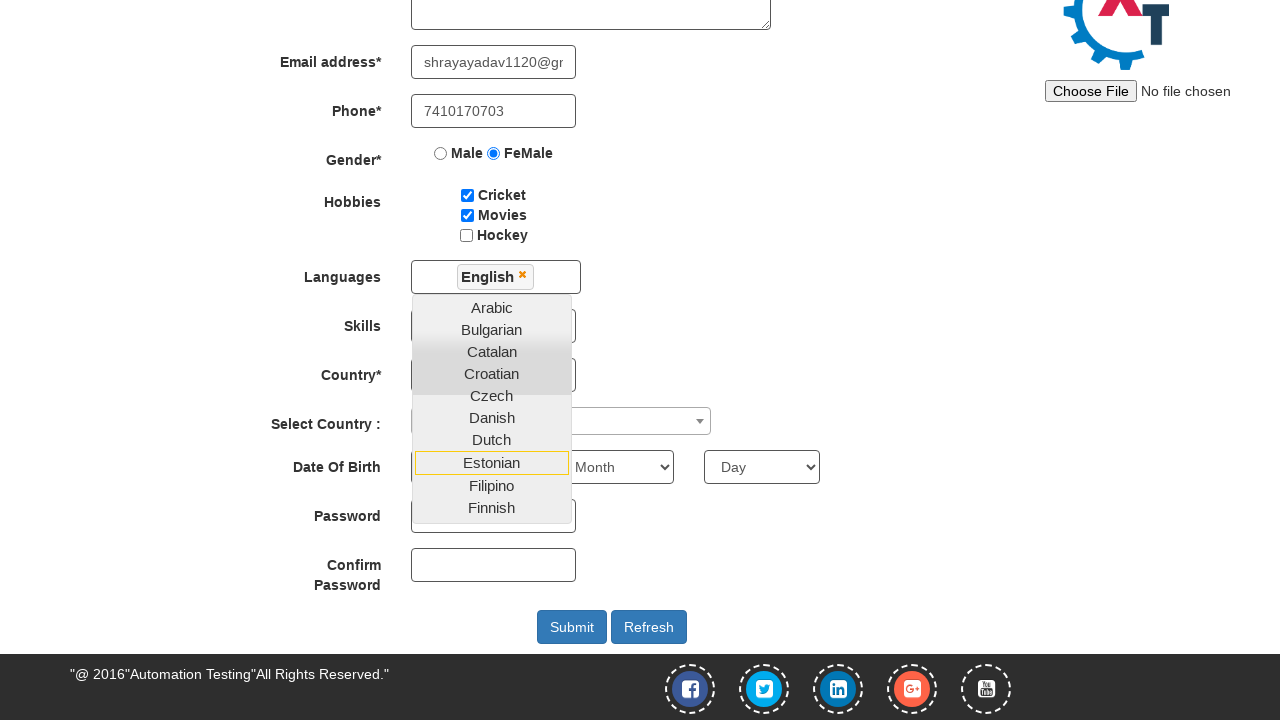